Demonstrates drag-and-drop by offset, dragging an element to specific x,y coordinates

Starting URL: https://crossbrowsertesting.github.io/drag-and-drop

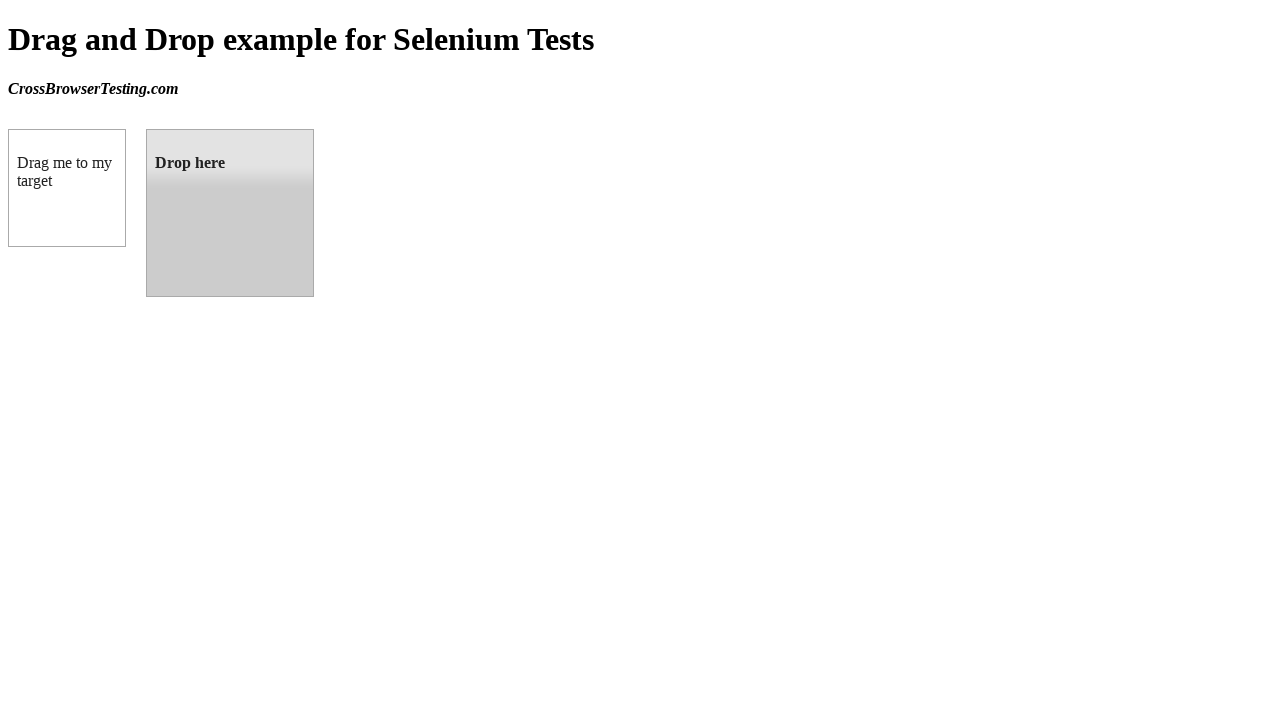

Navigated to drag-and-drop test page
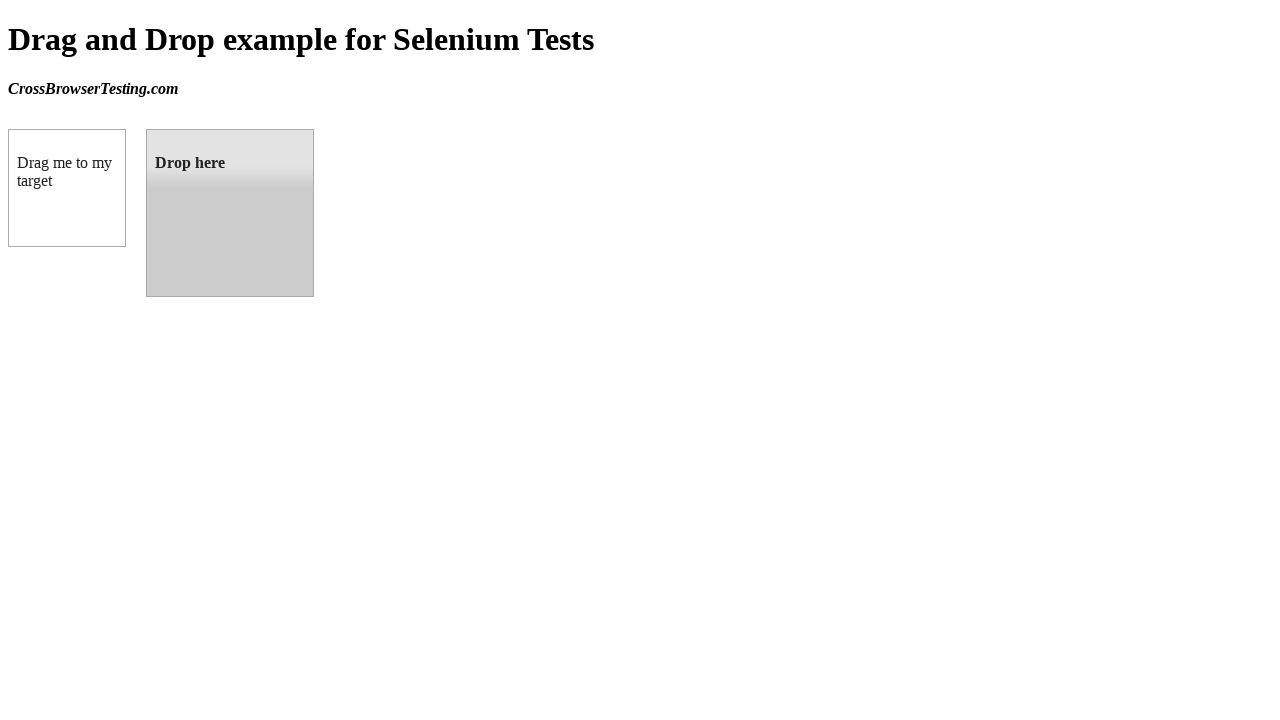

Draggable element loaded
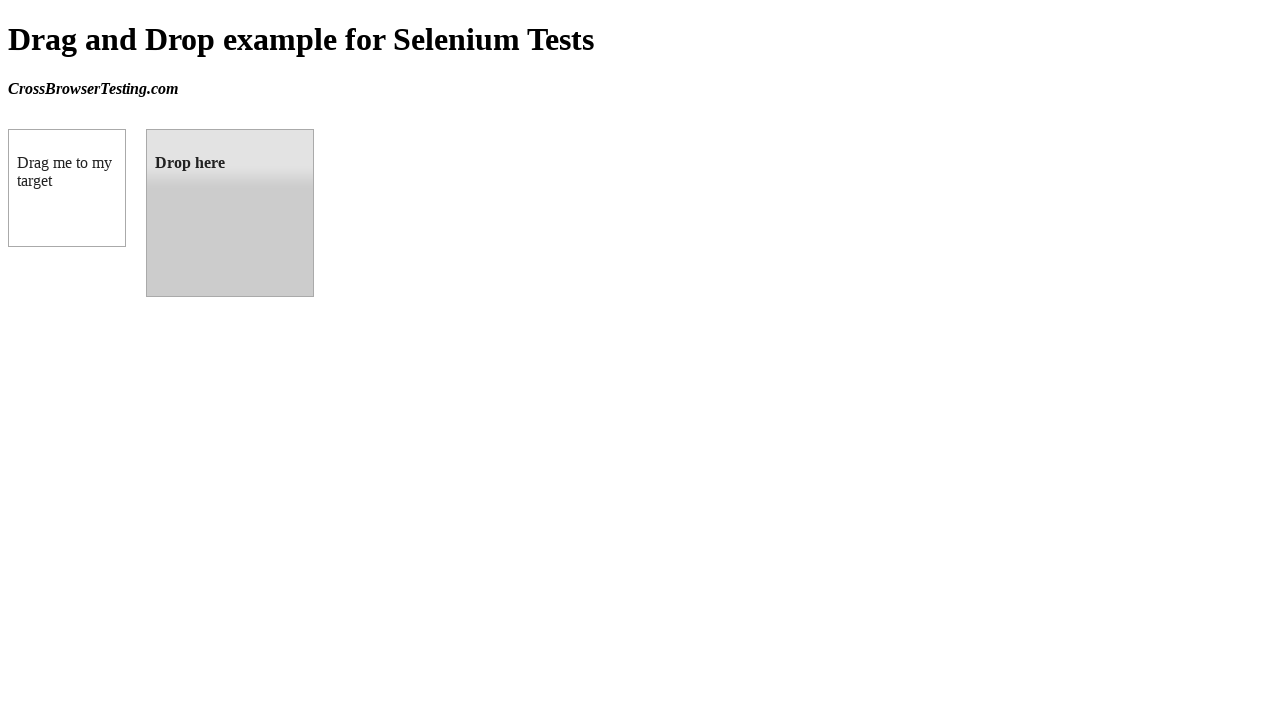

Located droppable target element
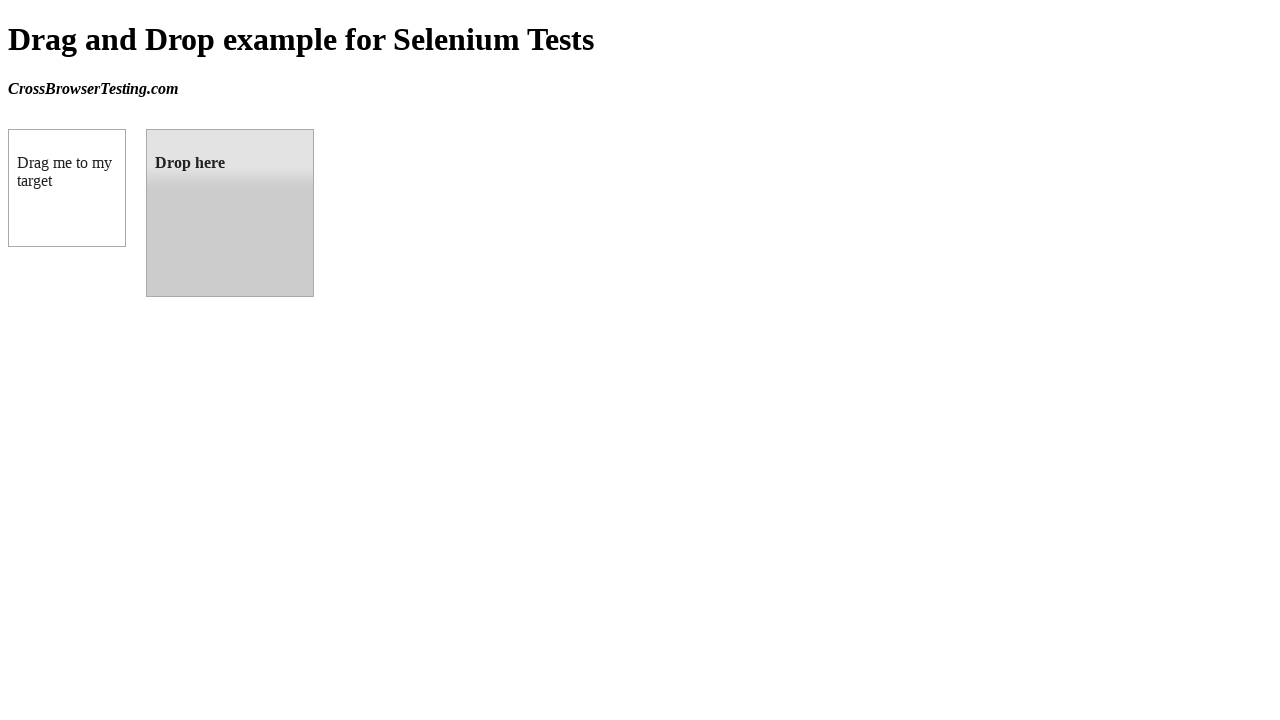

Retrieved droppable element bounding box at coordinates (146, 129.140625)
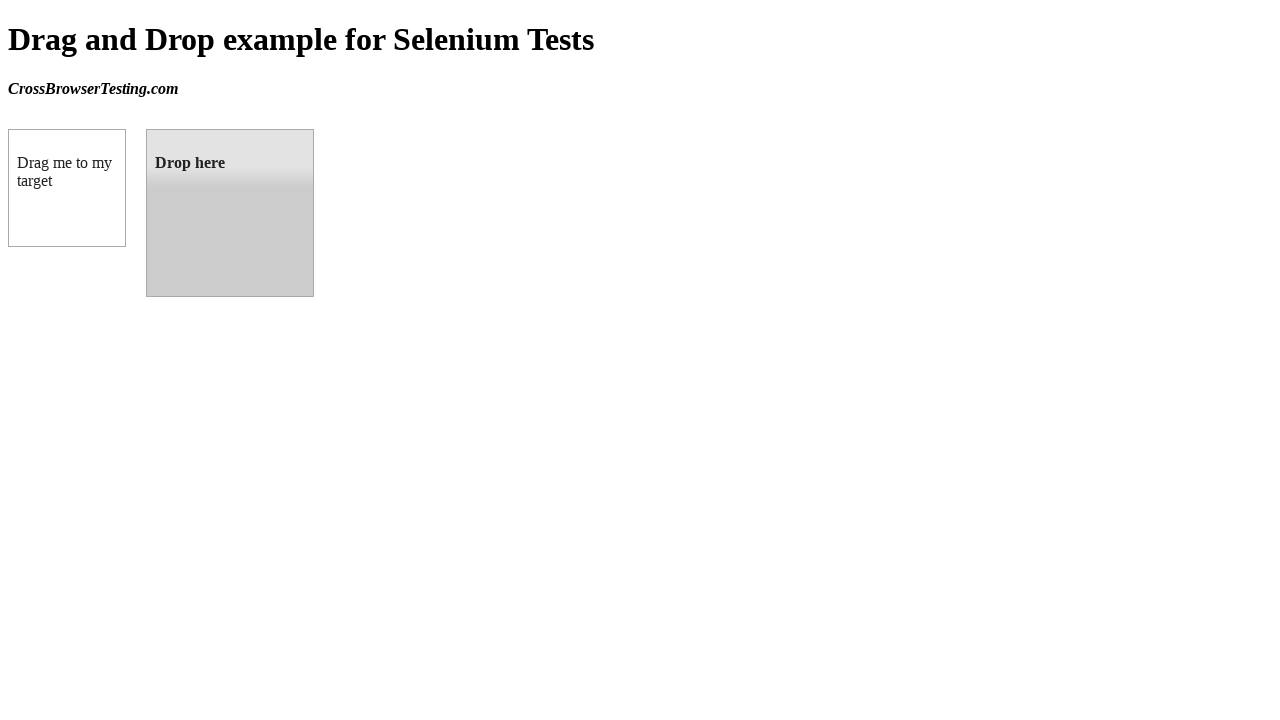

Located draggable source element
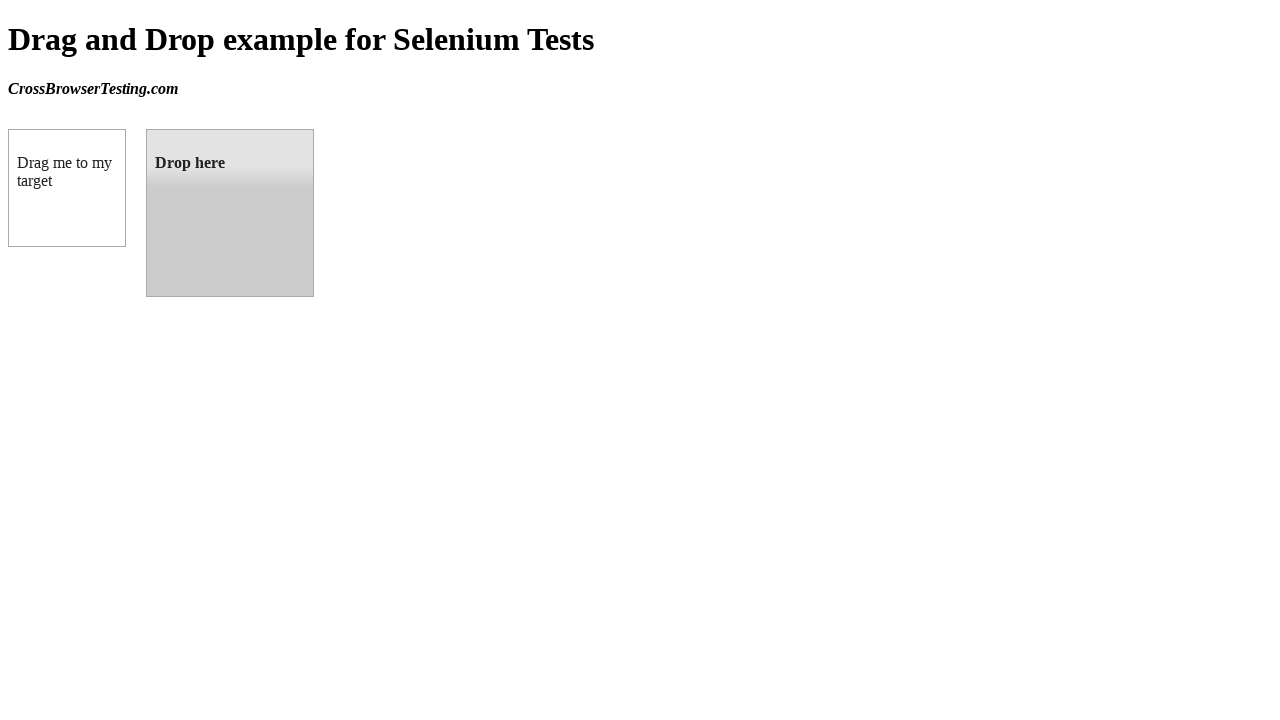

Performed drag-and-drop from draggable element to droppable target at (230, 213)
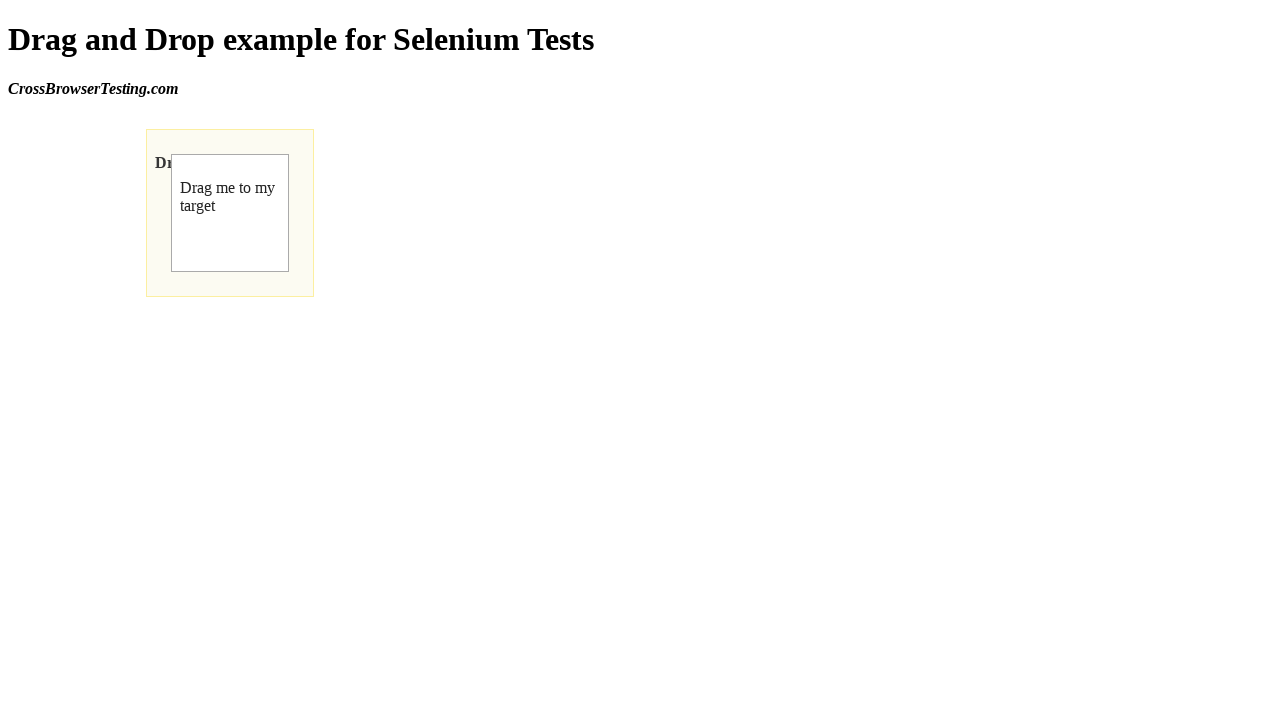

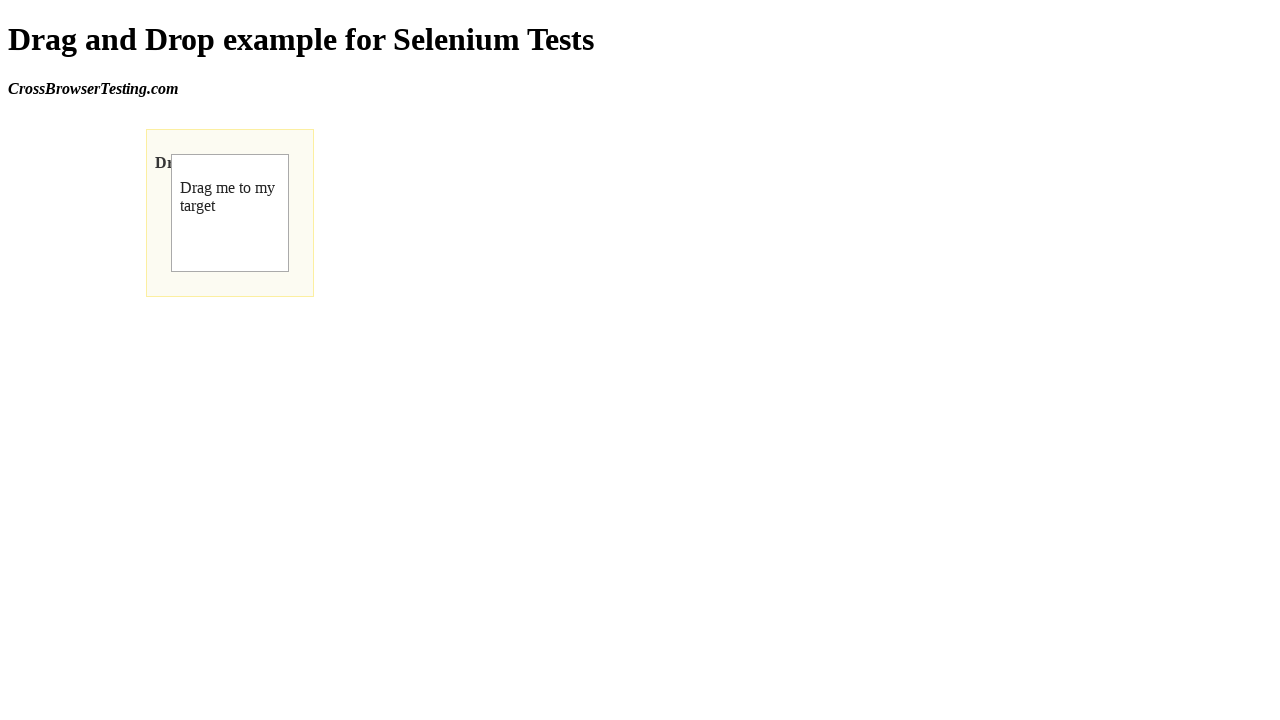